Tests the turnip price generator website by clicking the generate button and verifying that price data is displayed in the expected elements

Starting URL: http://turnip-price.now.sh

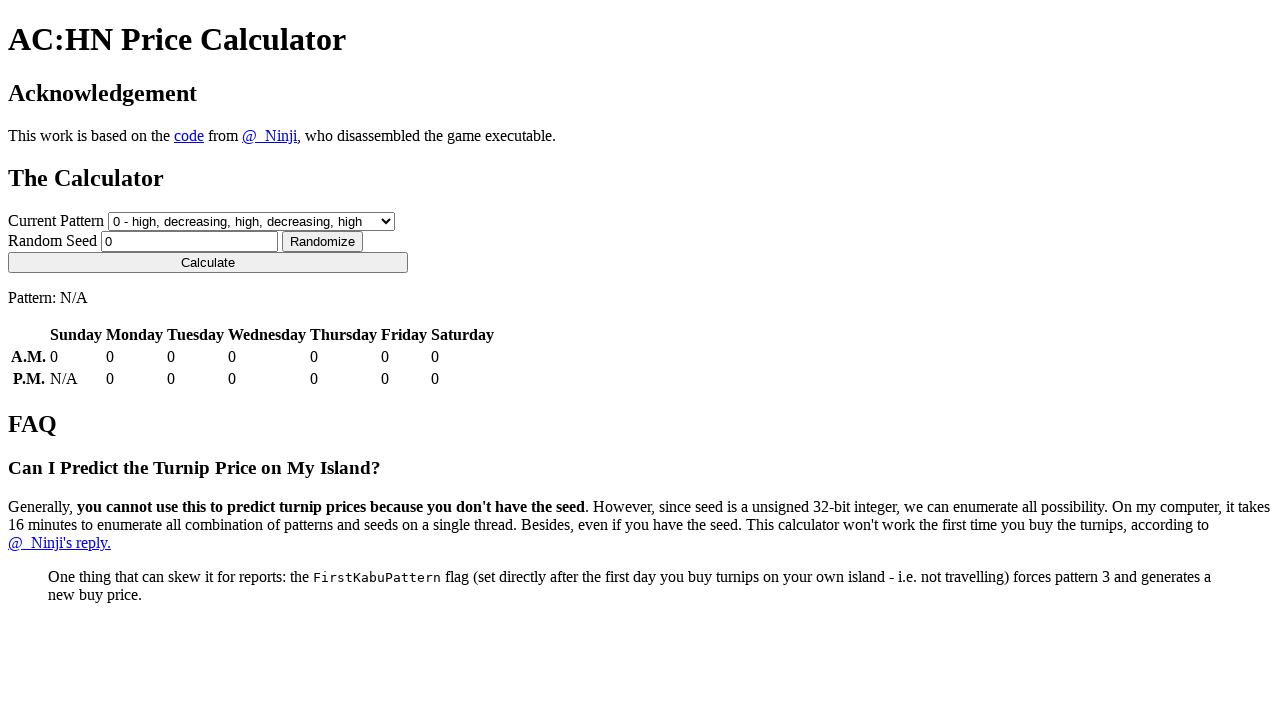

Clicked the generate random seed button at (322, 241) on #generate-seed
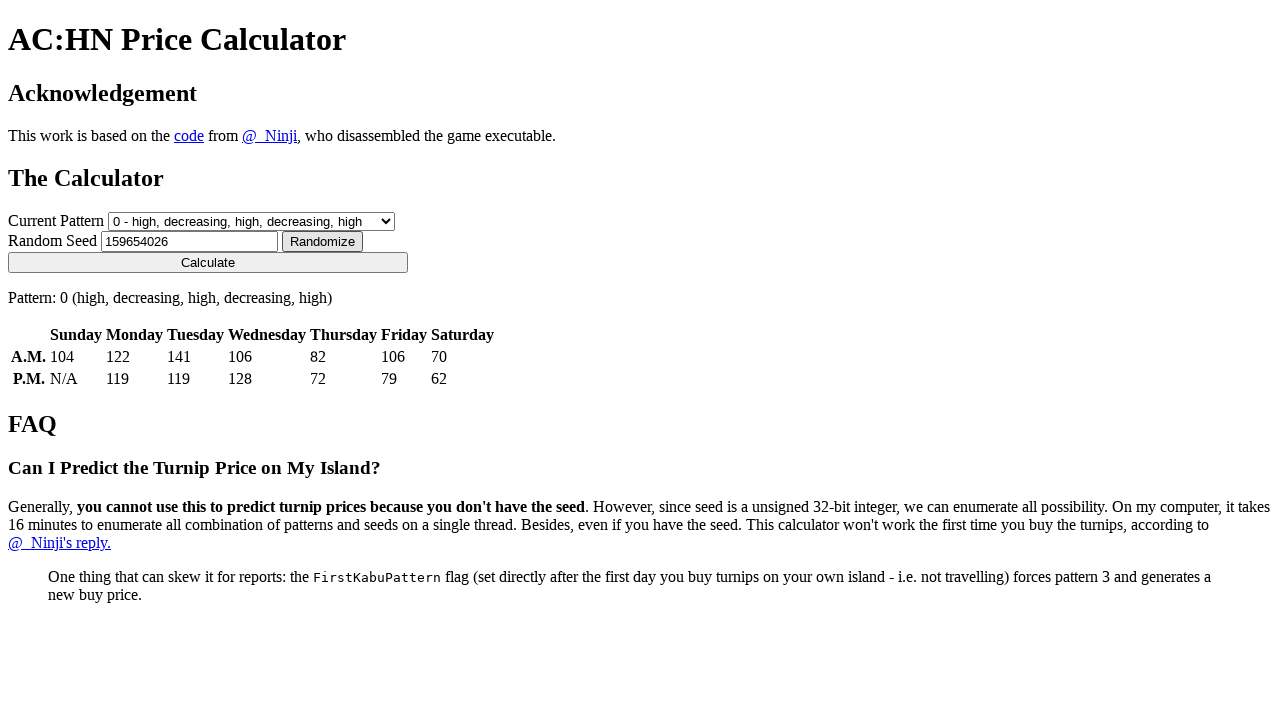

Waited for buying price element to load, indicating data was generated
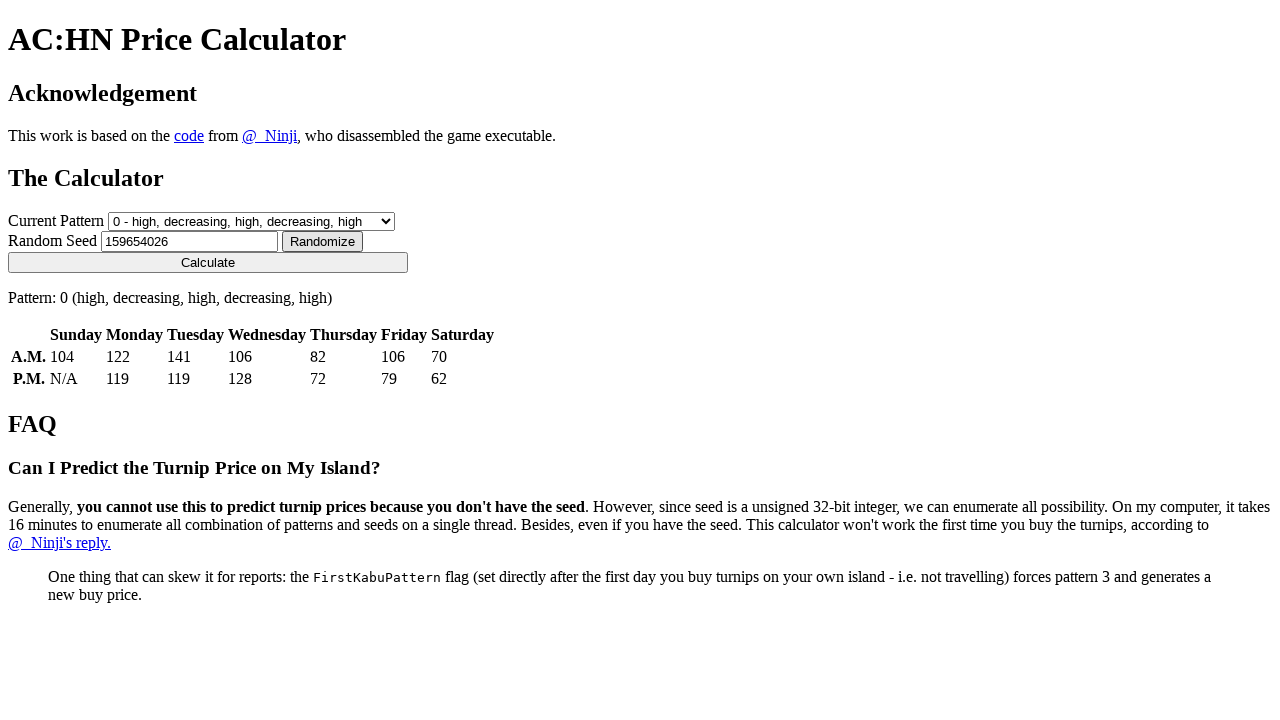

Verified first selling price element is present
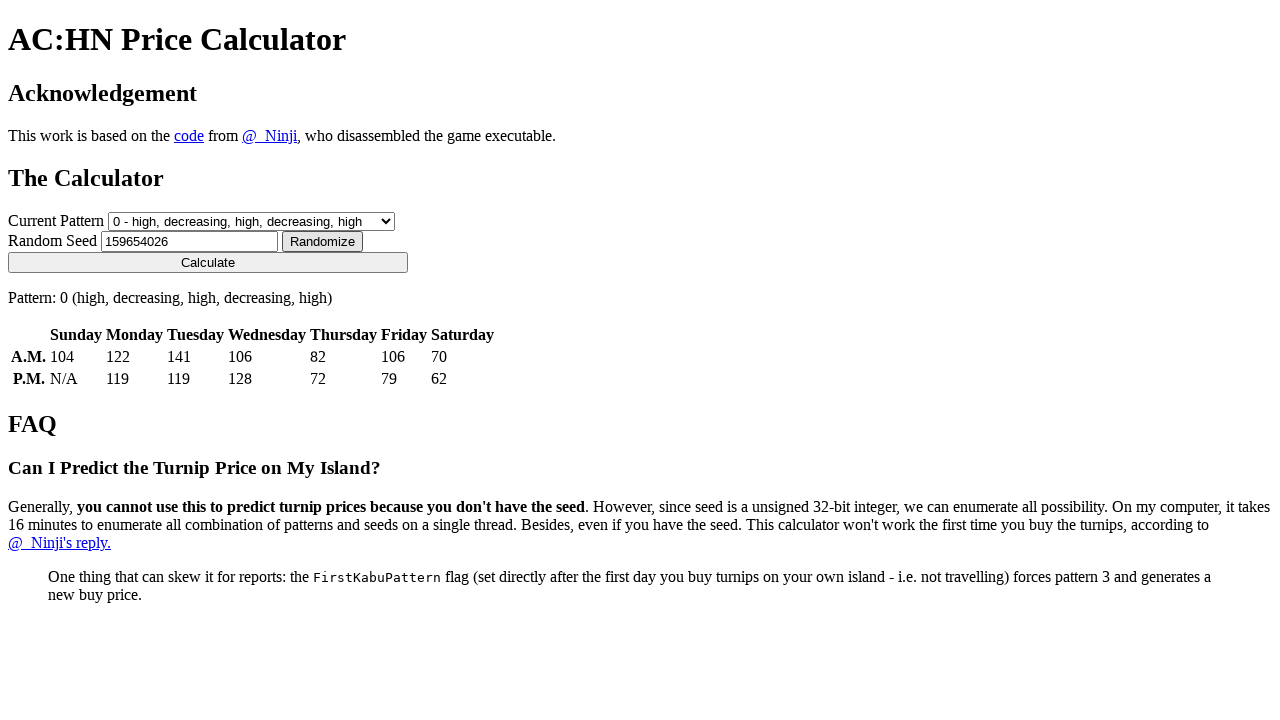

Verified last selling price element is present
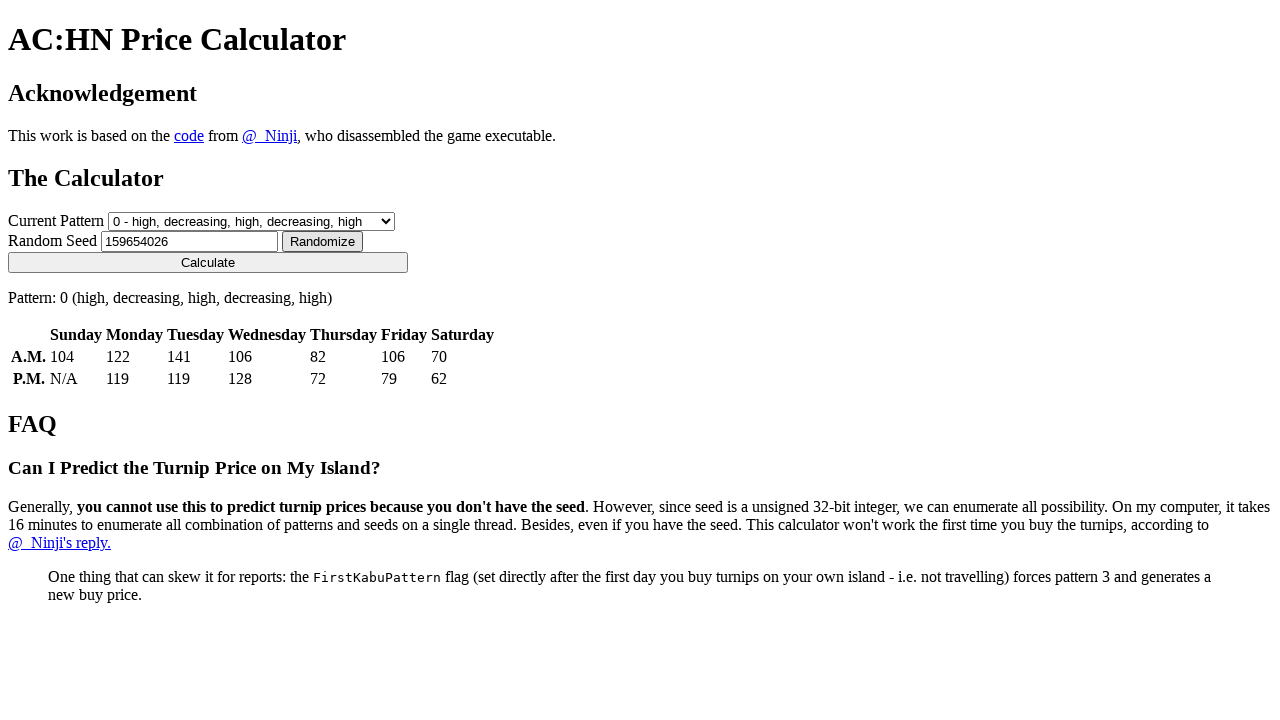

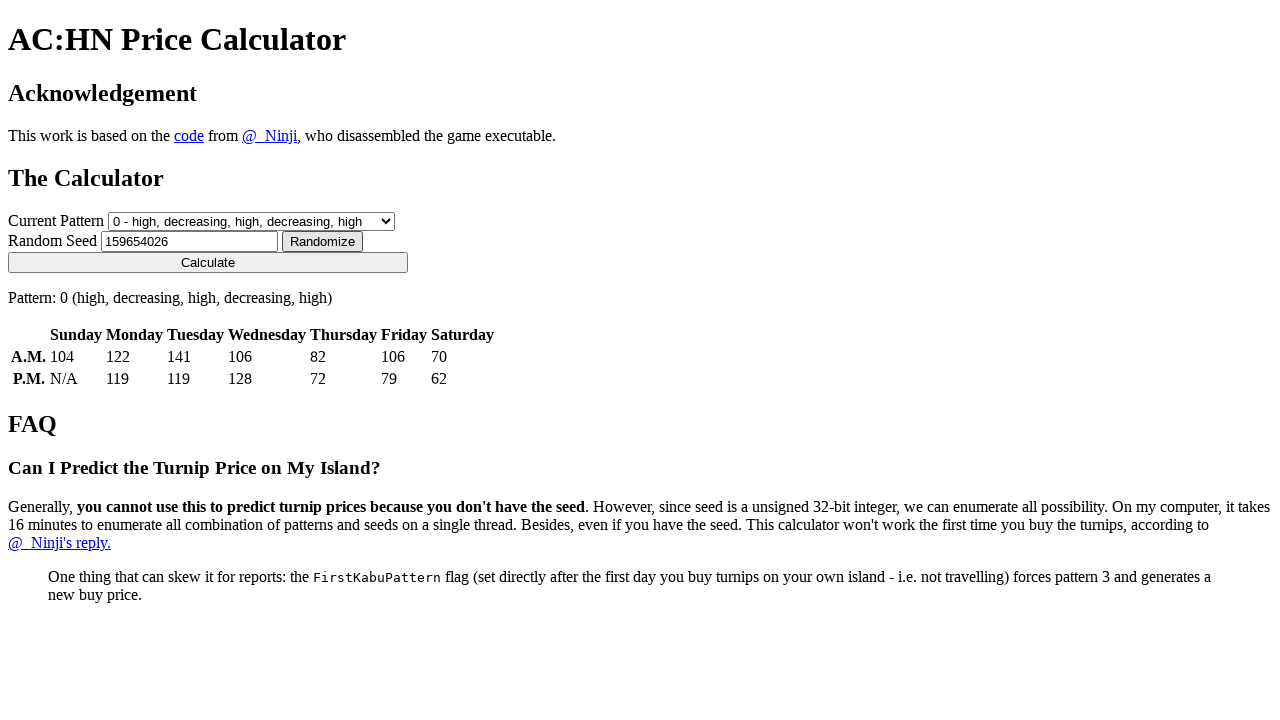